Tests clicking an "Open" link on the omayo blogspot page, which is a test automation practice website.

Starting URL: http://omayo.blogspot.com/

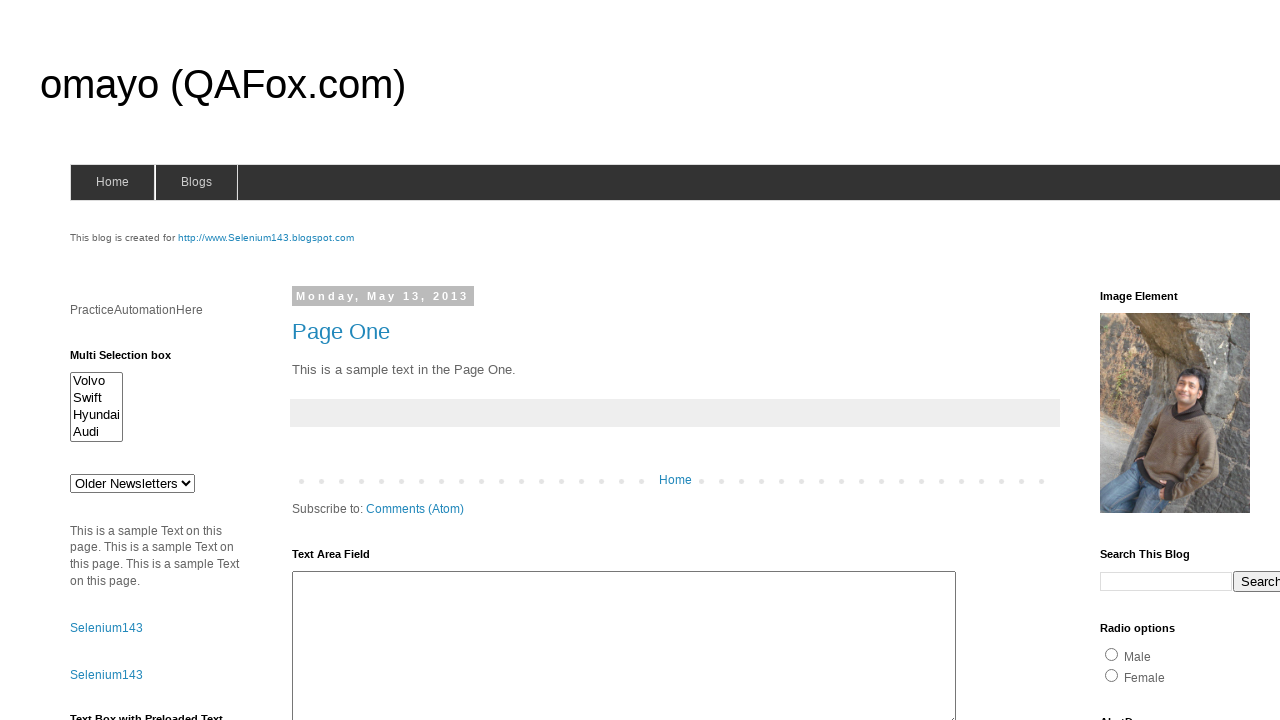

Waited for page to load (domcontentloaded state)
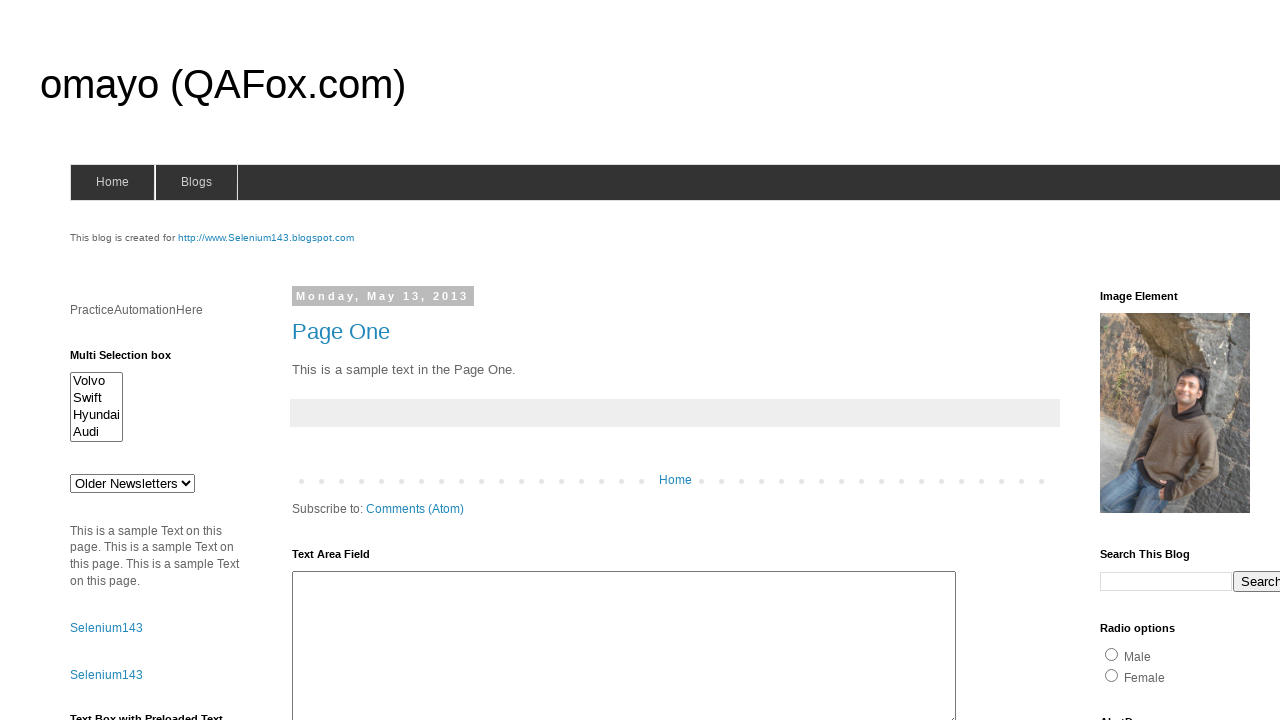

Clicked the 'Open' link on omayo blogspot page at (132, 360) on xpath=//a[contains(text(),'Open')]
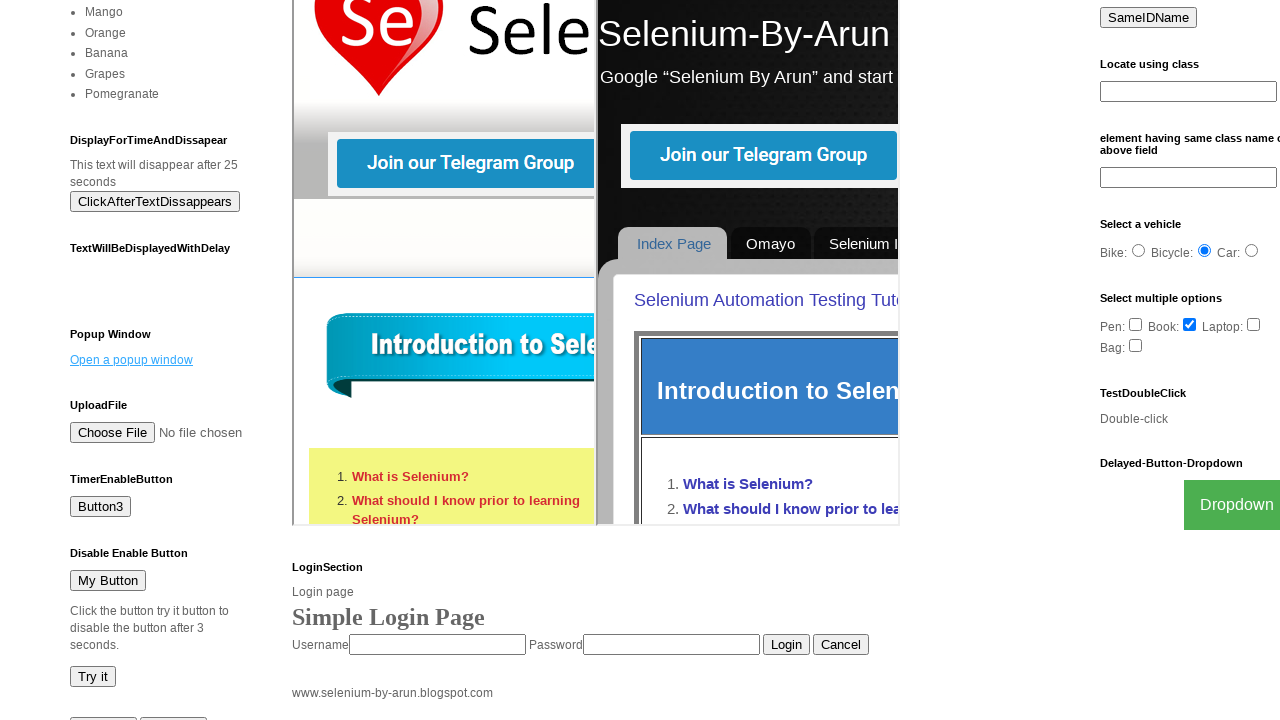

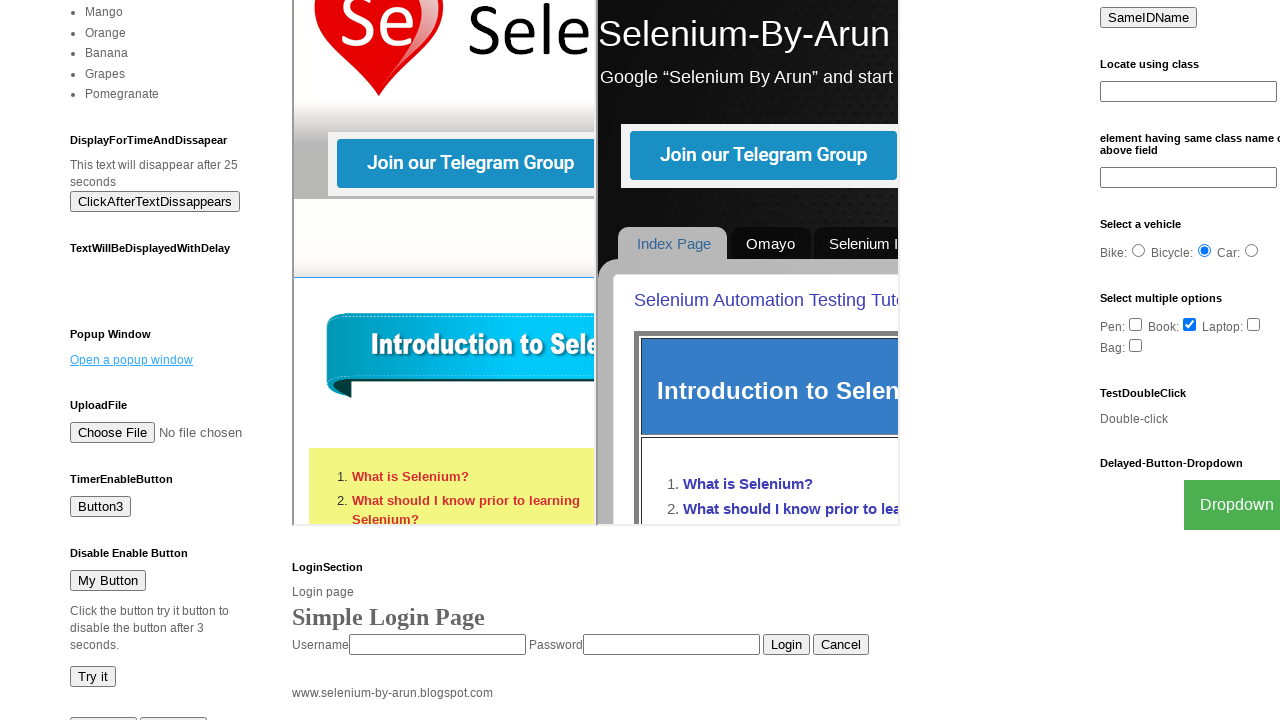